Tests radio button selection by clicking a radio option and verifying the selected value

Starting URL: https://demoqa.com/radio-button

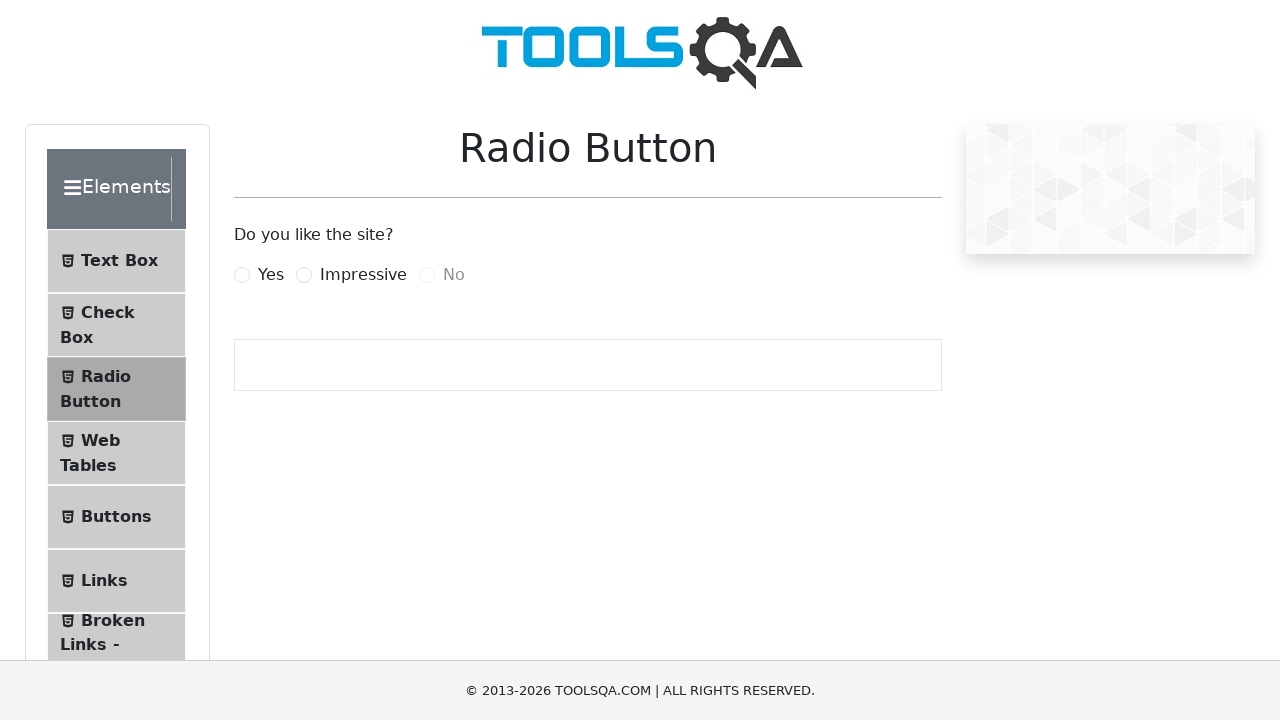

Clicked the 'Impressive' radio button at (363, 275) on label:text('Impressive')
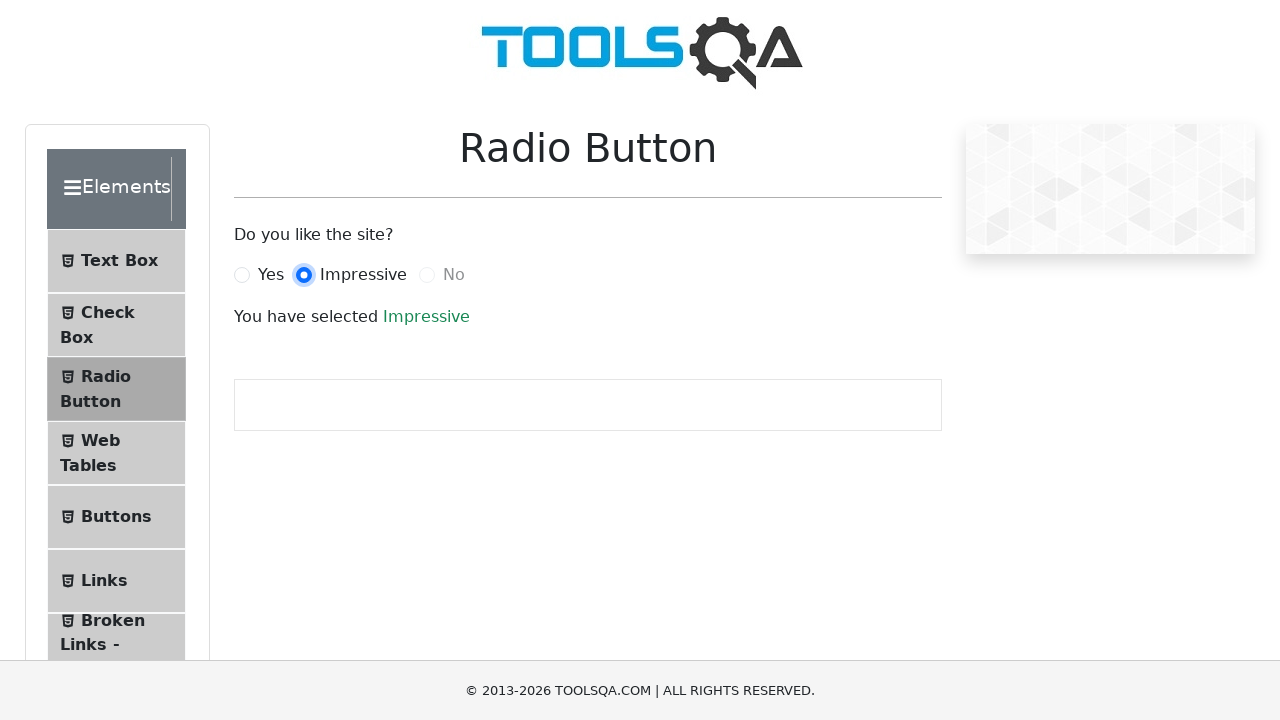

Waited for success message to appear
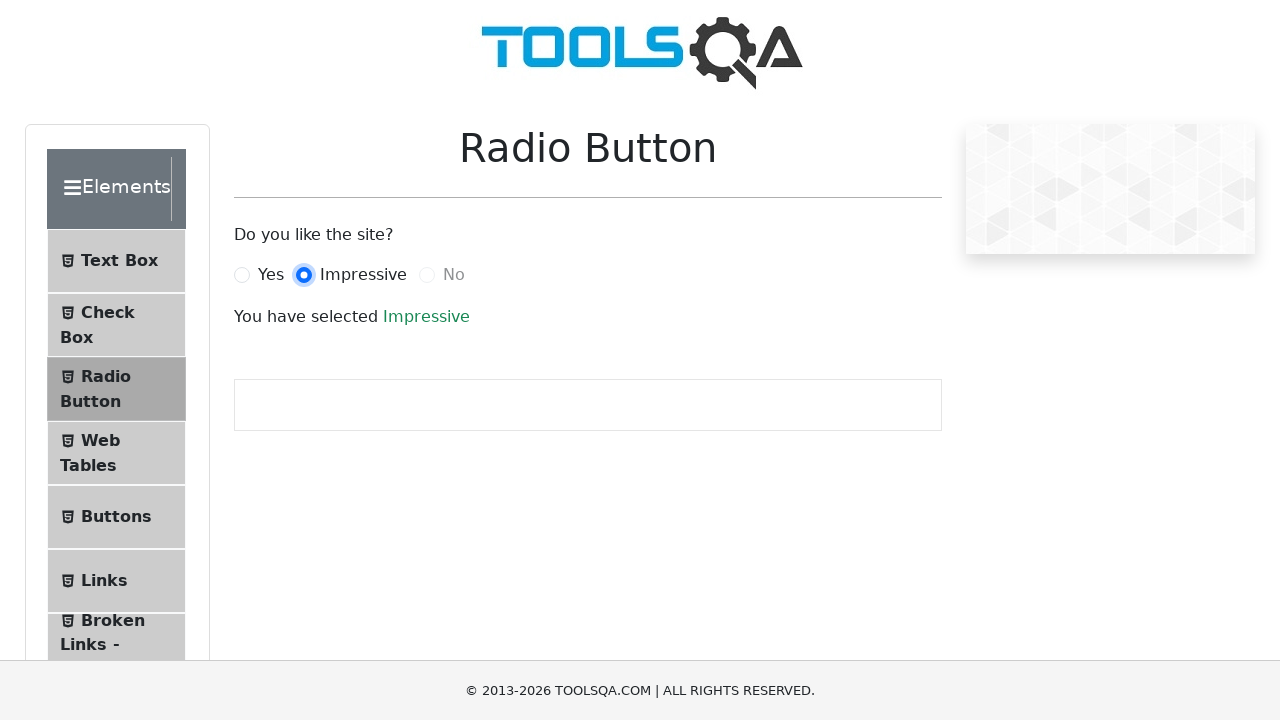

Retrieved selected radio button result text
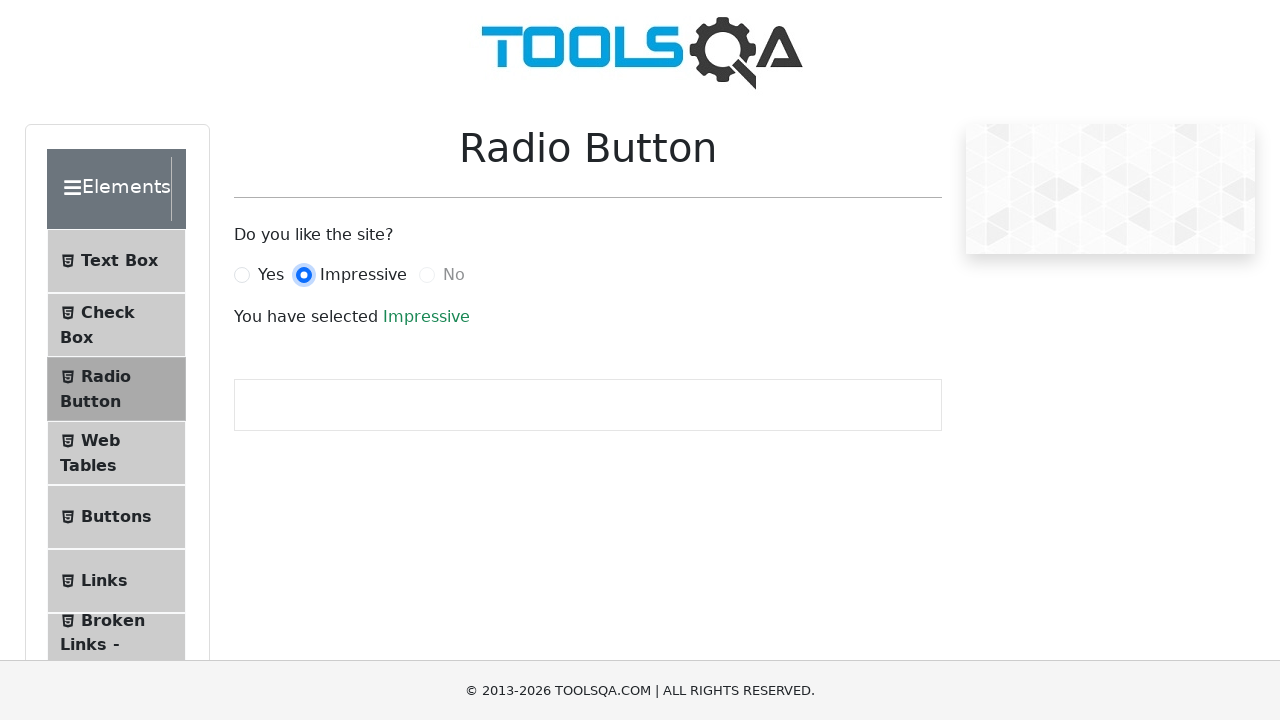

Verified selected value matches 'Impressive'
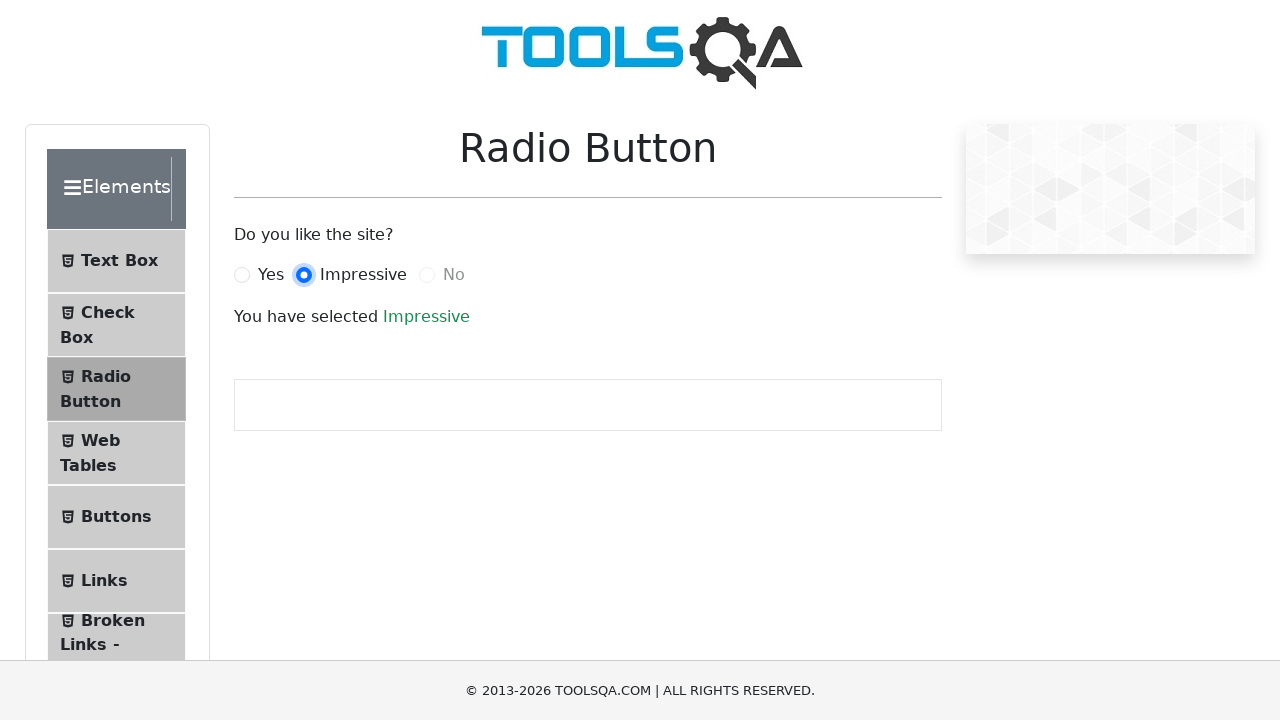

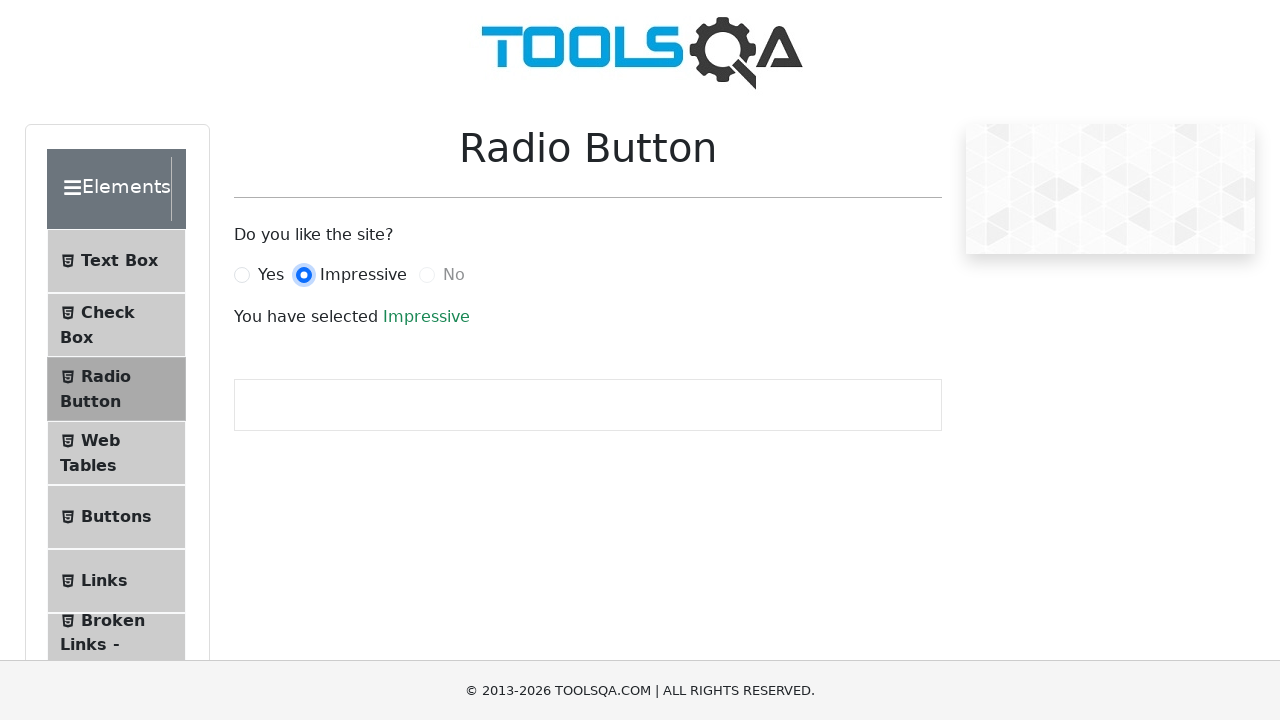